Tests JavaScript prompt alert functionality by clicking a button to trigger a prompt, entering text, and accepting it

Starting URL: https://v1.training-support.net/selenium/javascript-alerts

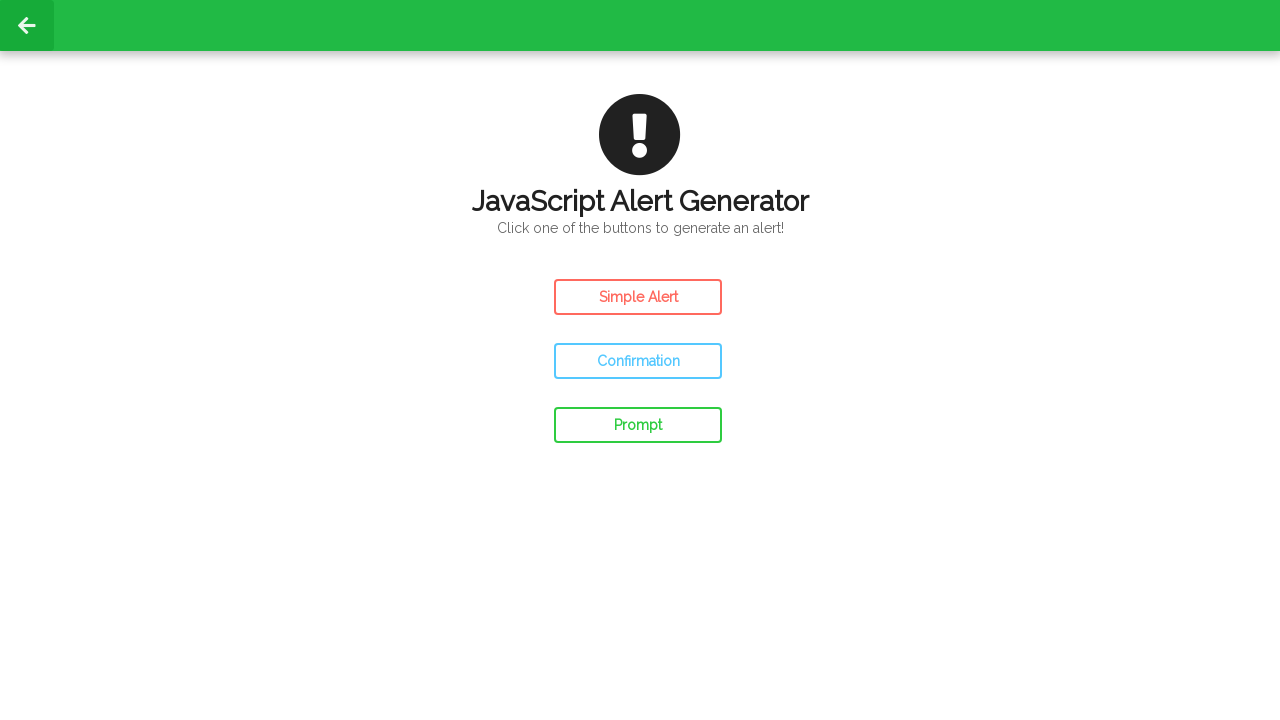

Clicked the prompt button to trigger JavaScript prompt alert at (638, 425) on #prompt
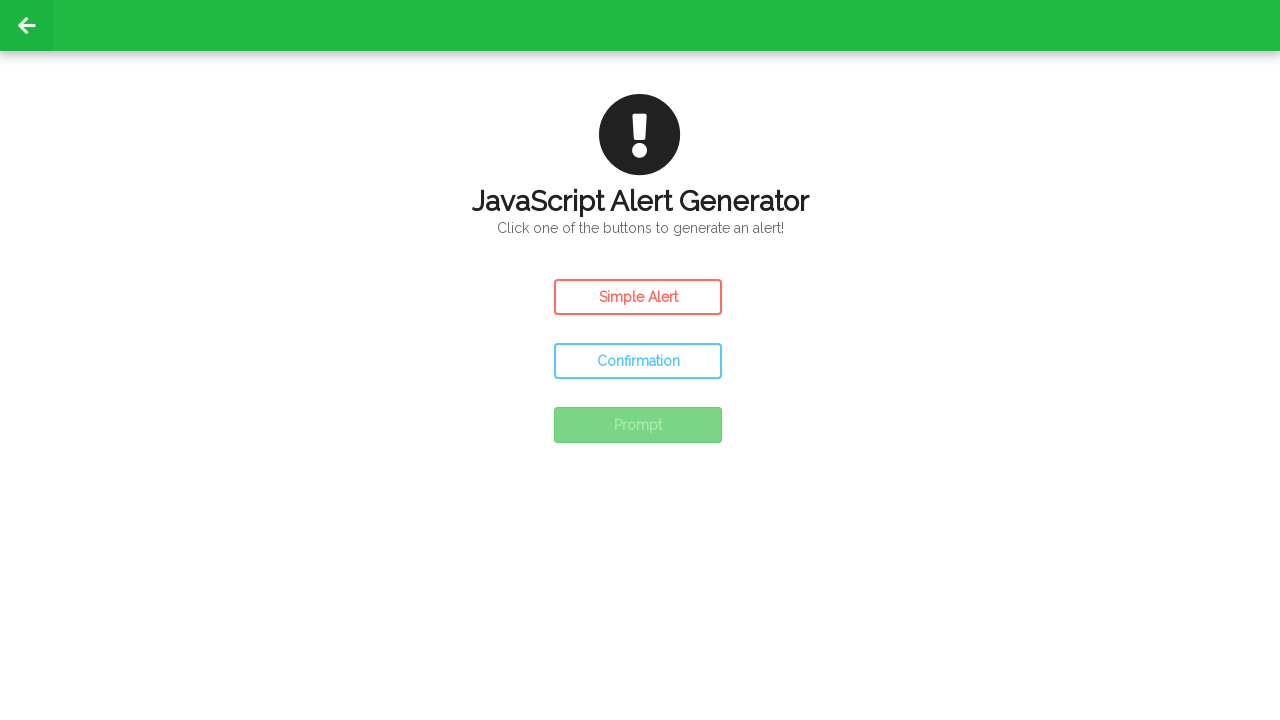

Set up dialog handler to accept prompt with 'Python' text
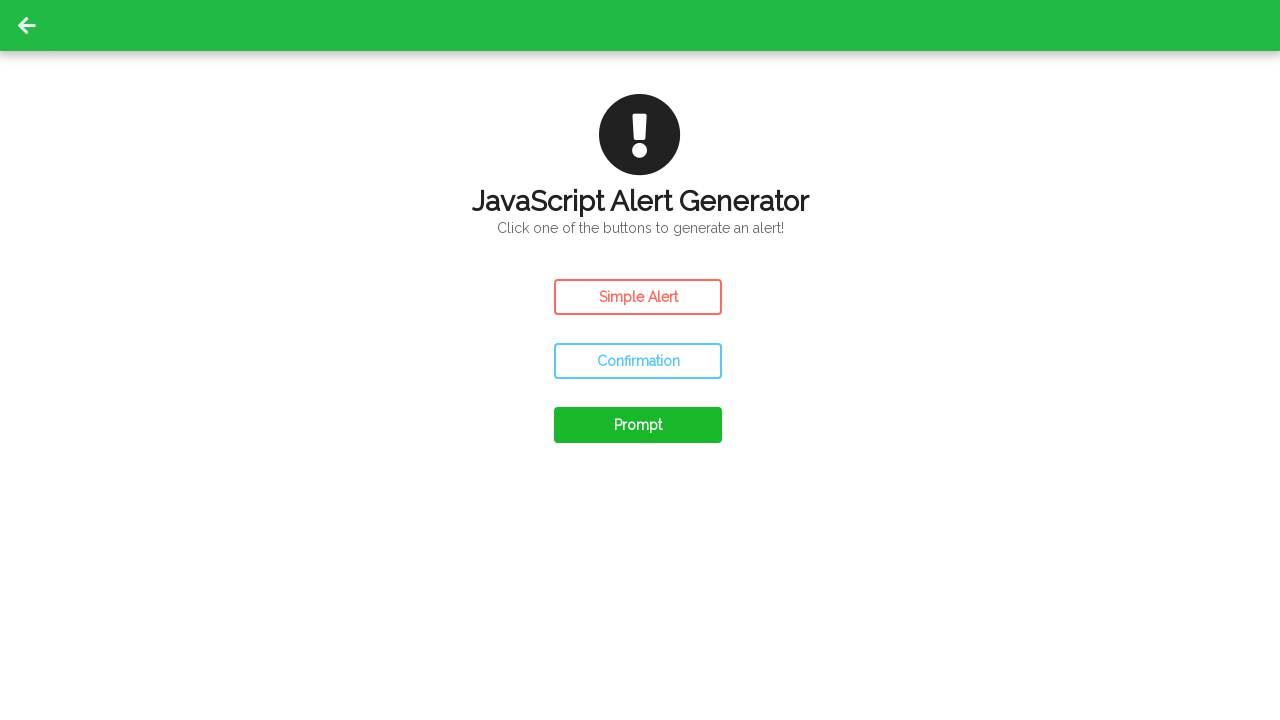

Clicked the prompt button again to trigger the dialog at (638, 425) on #prompt
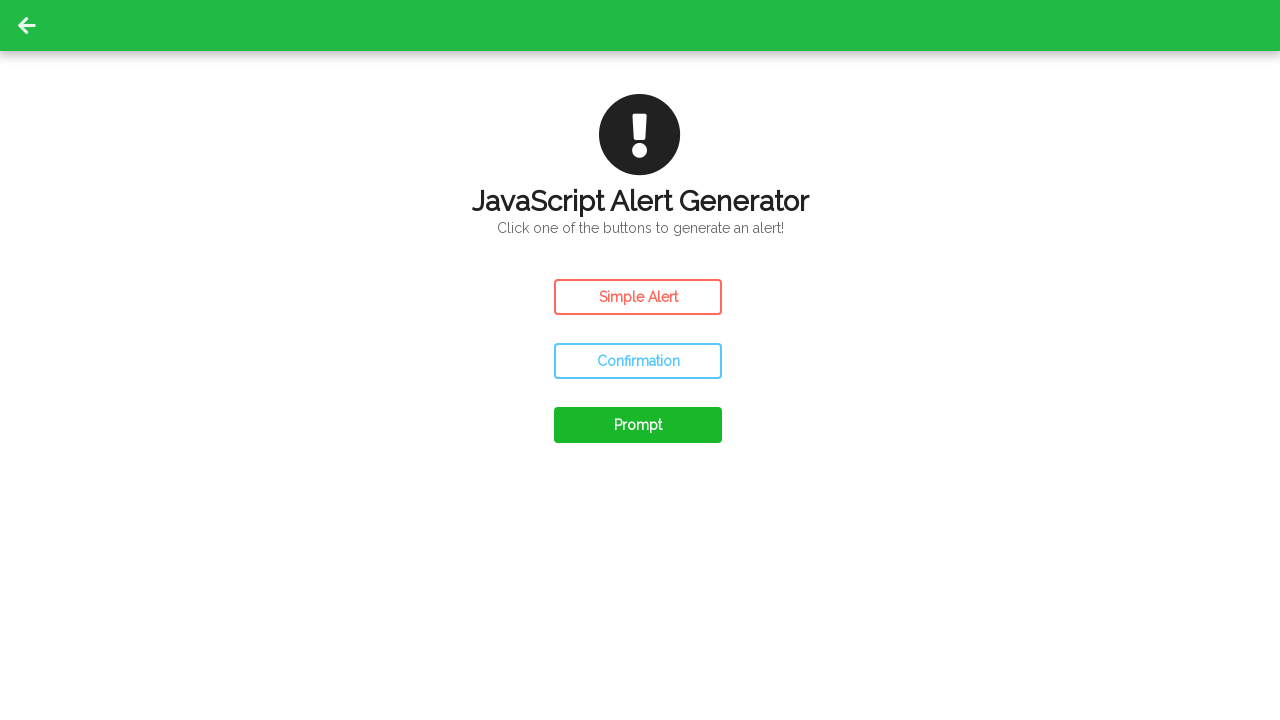

Waited for dialog to be handled and processed
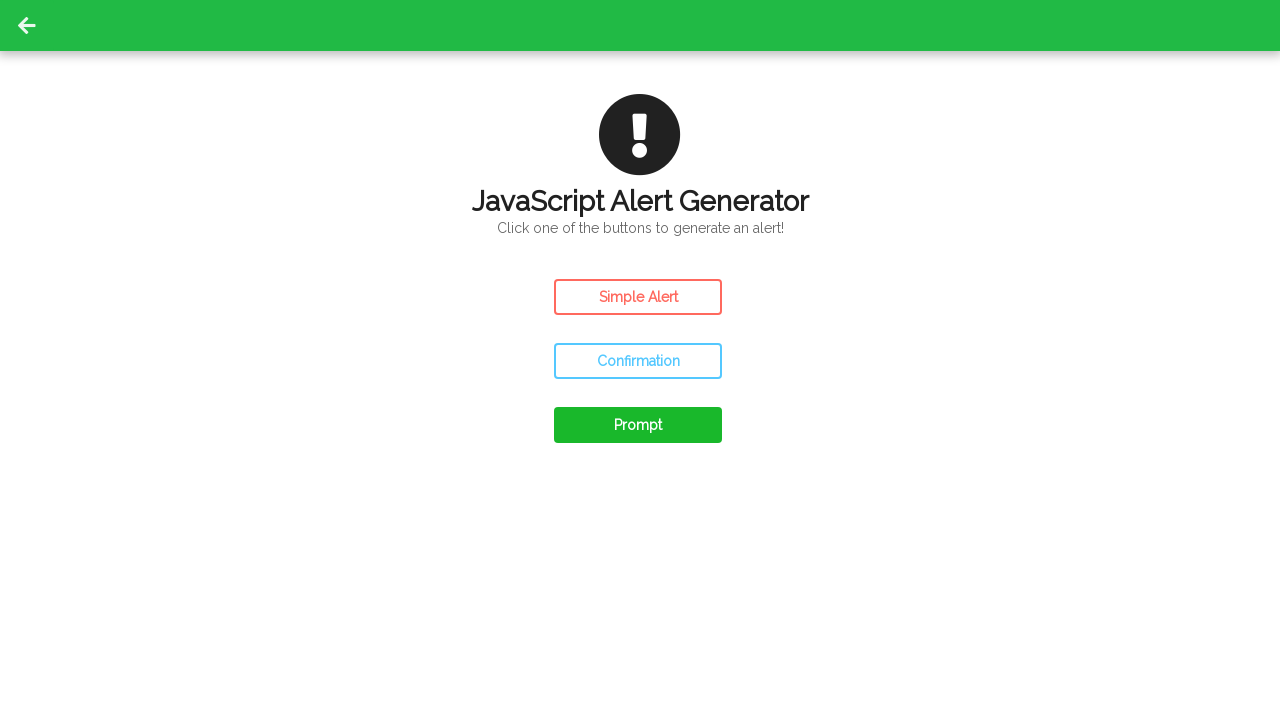

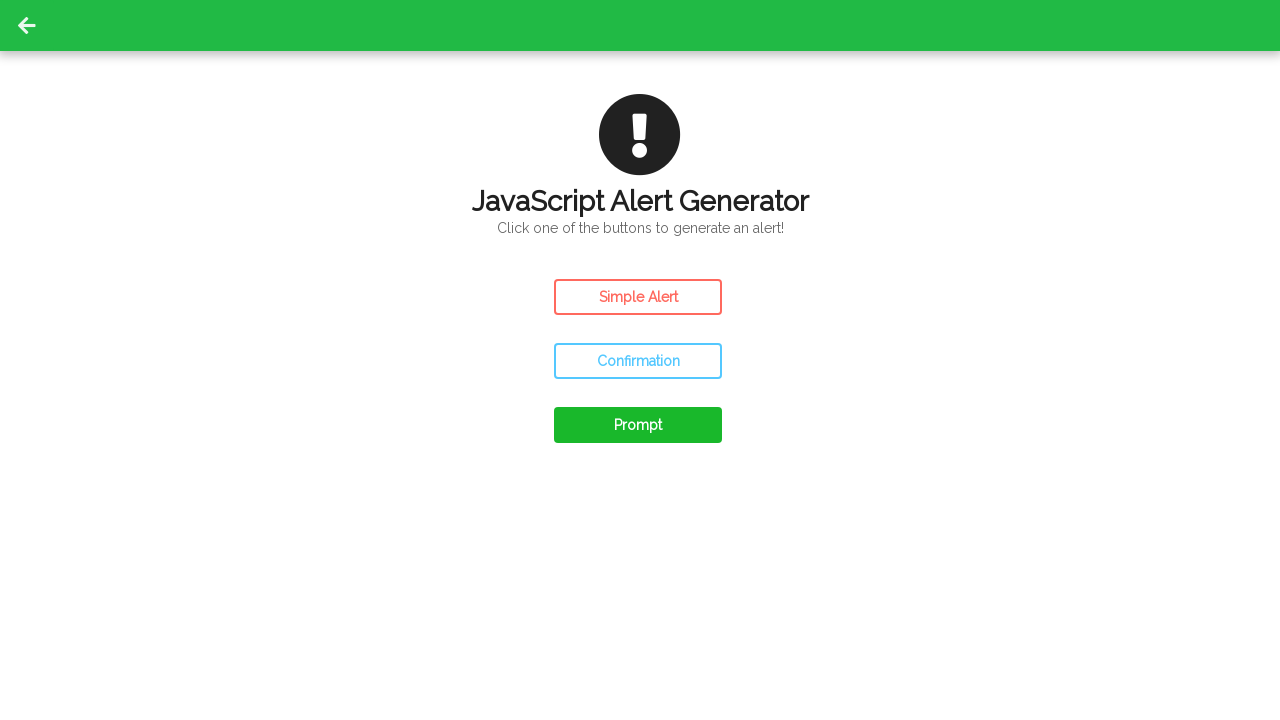